Tests drag and drop functionality on jQuery UI demo page by dragging an element into a drop zone within an iframe

Starting URL: http://jqueryui.com/droppable/

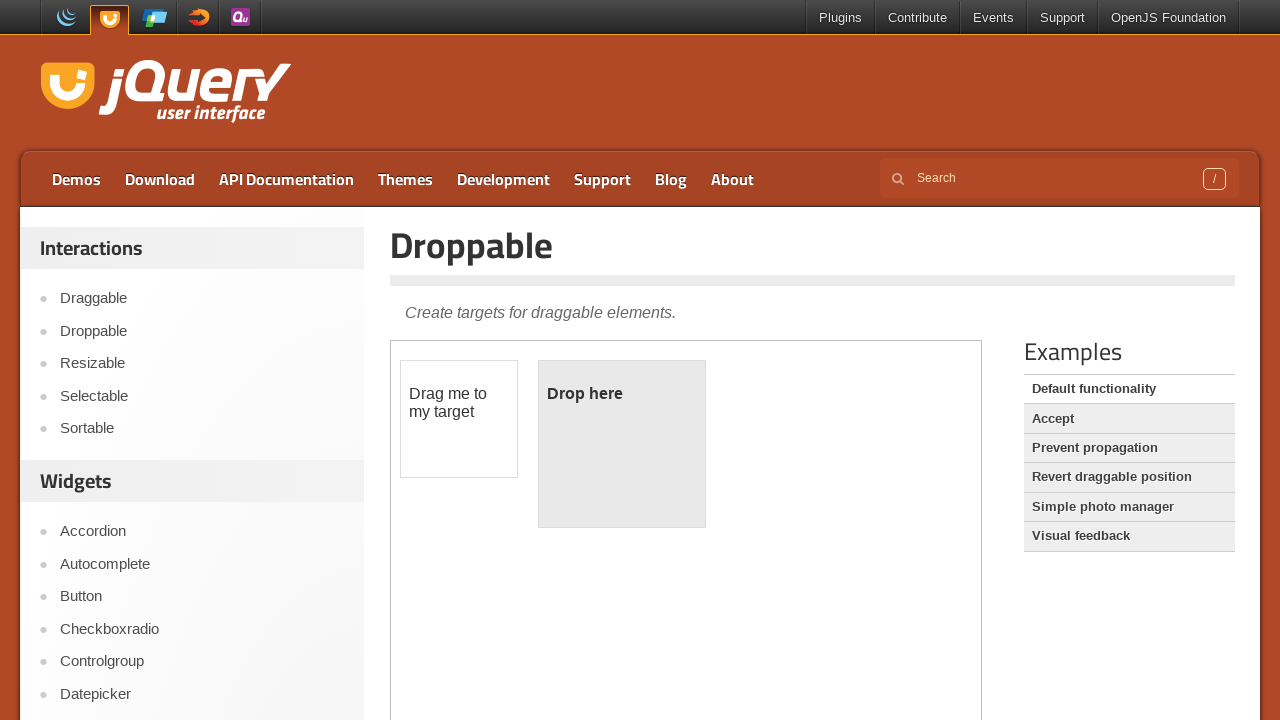

Located iframe containing drag and drop demo
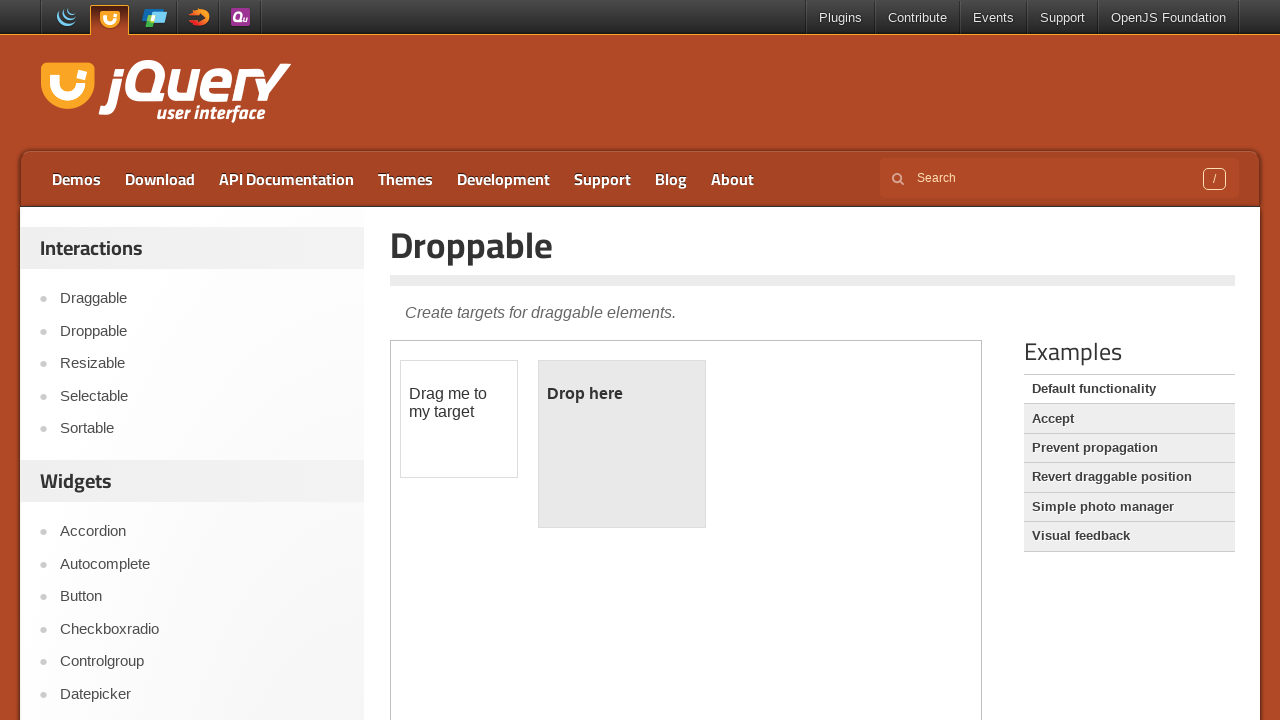

Located draggable element within iframe
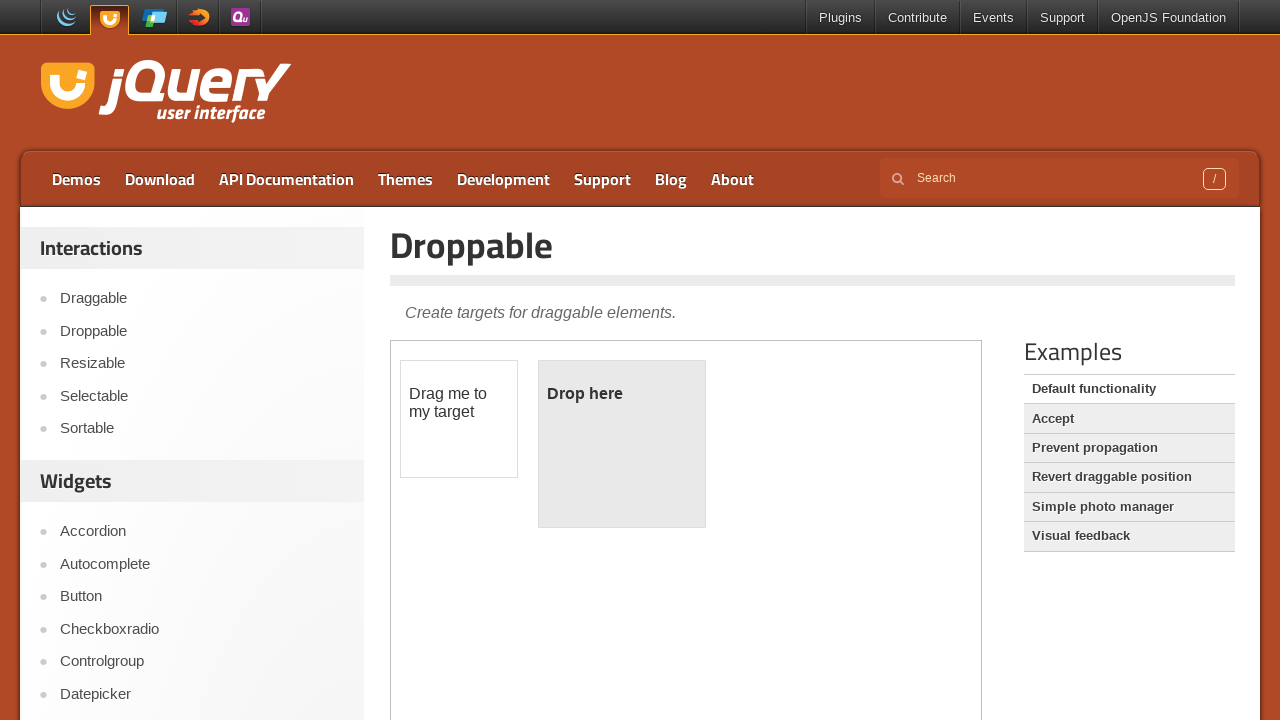

Located droppable element within iframe
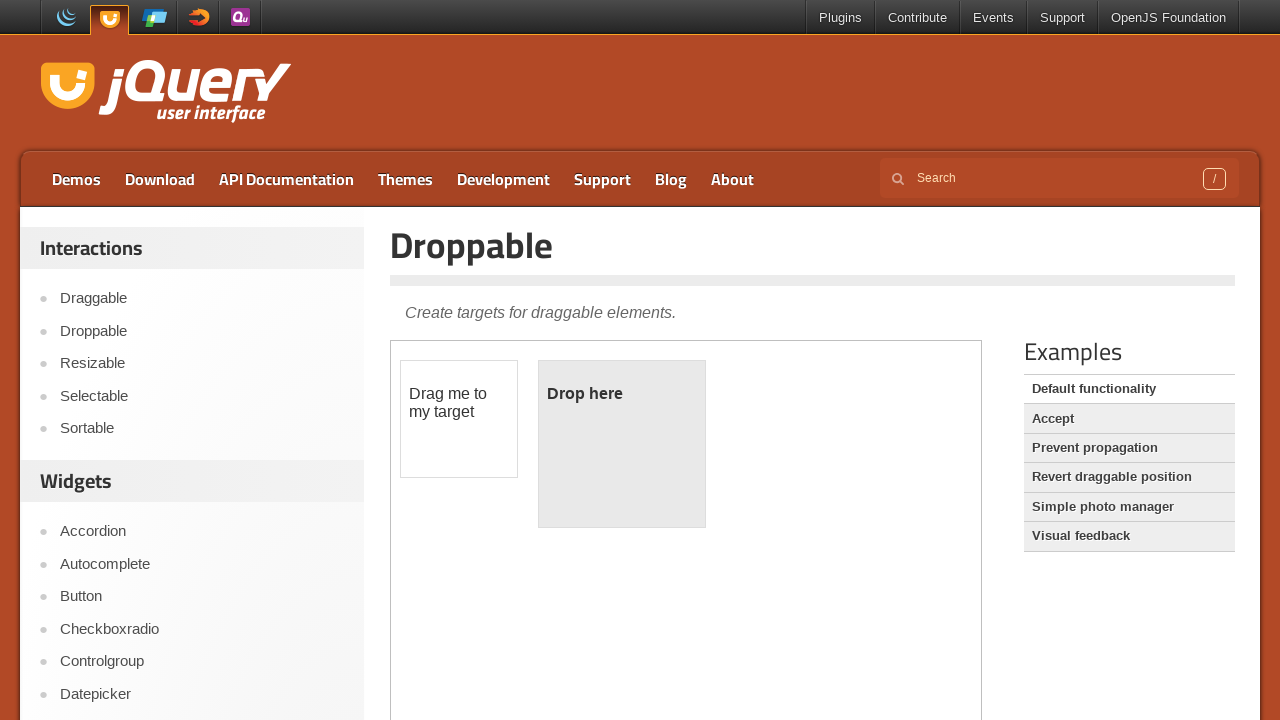

Dragged element into drop zone at (622, 444)
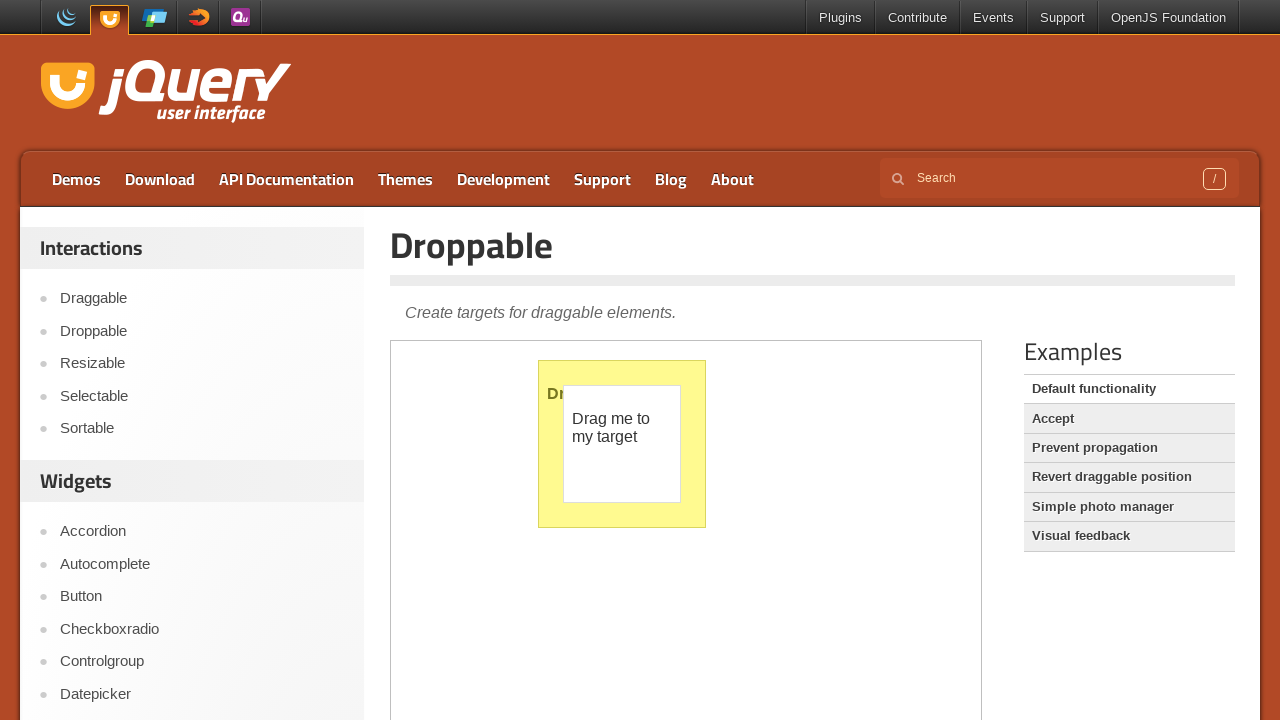

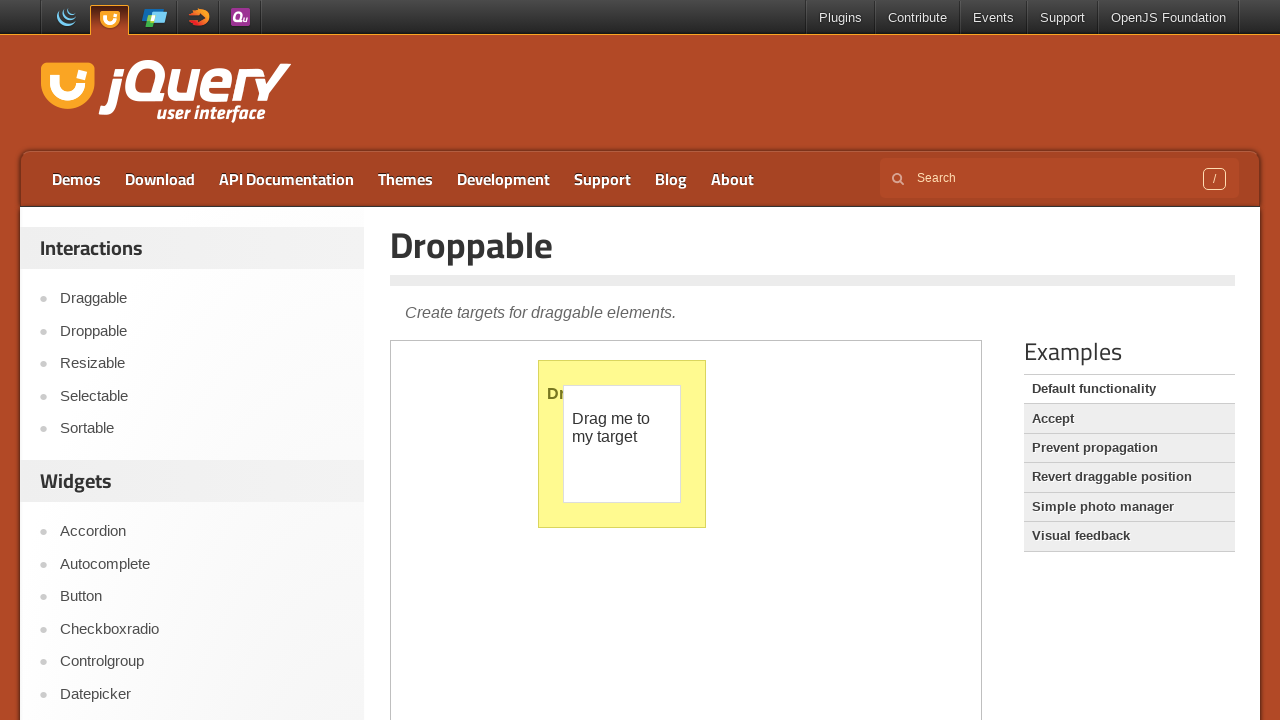